Navigates to Phones category, selects Samsung galaxy s6, and adds it to cart

Starting URL: https://www.demoblaze.com/index.html

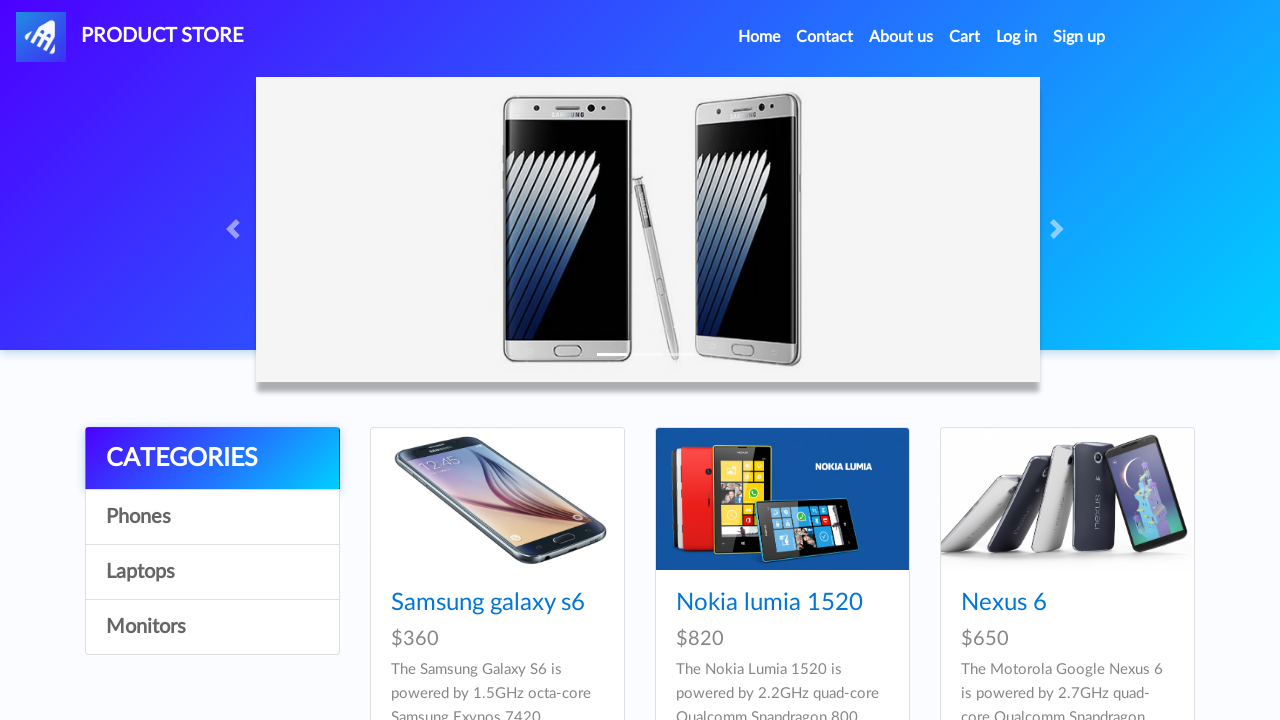

Clicked on Phones category at (212, 517) on xpath=//a[@id='itemc'][1]
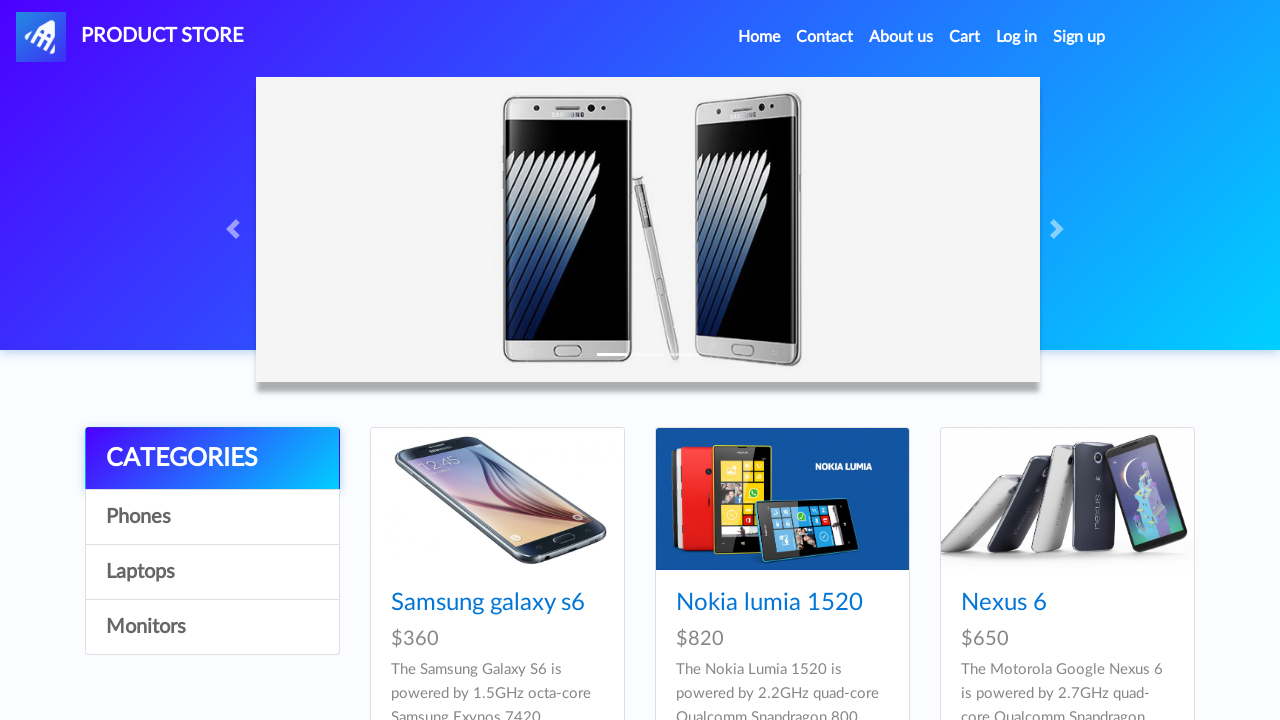

Waited 2 seconds for page to load
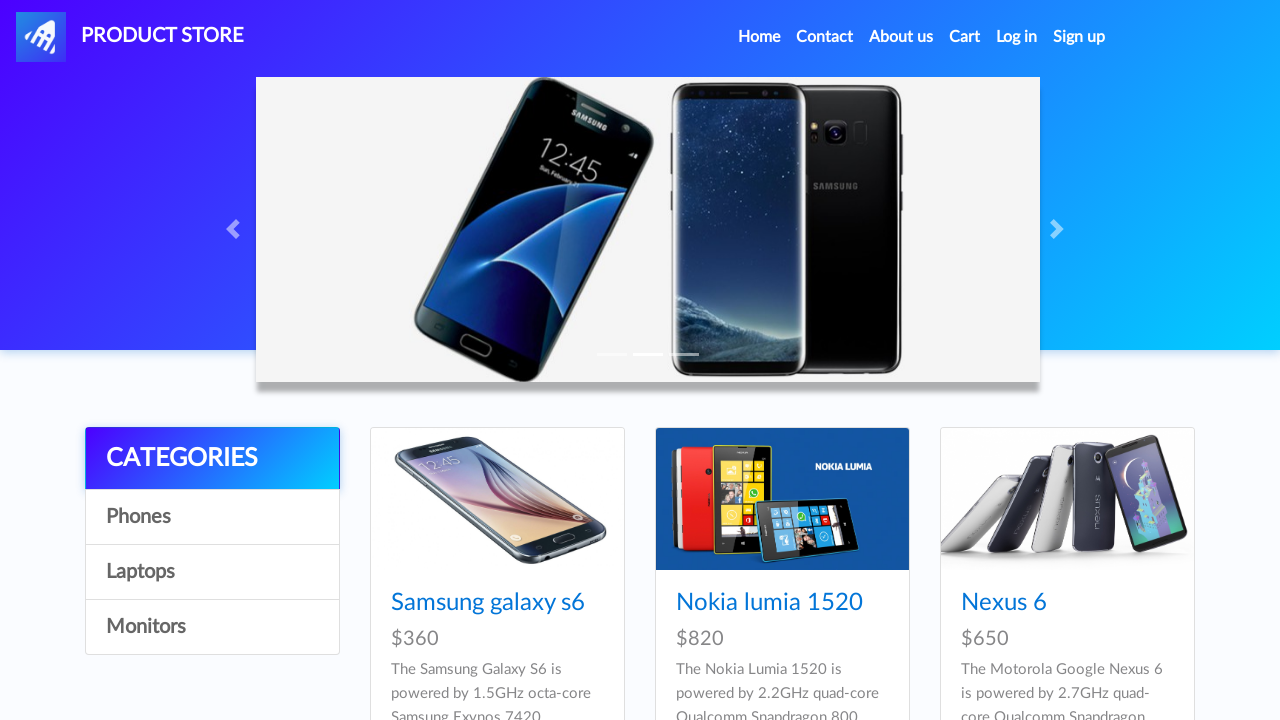

Clicked on Samsung Galaxy S6 product at (497, 499) on xpath=//a[@href='prod.html?idp_=1']
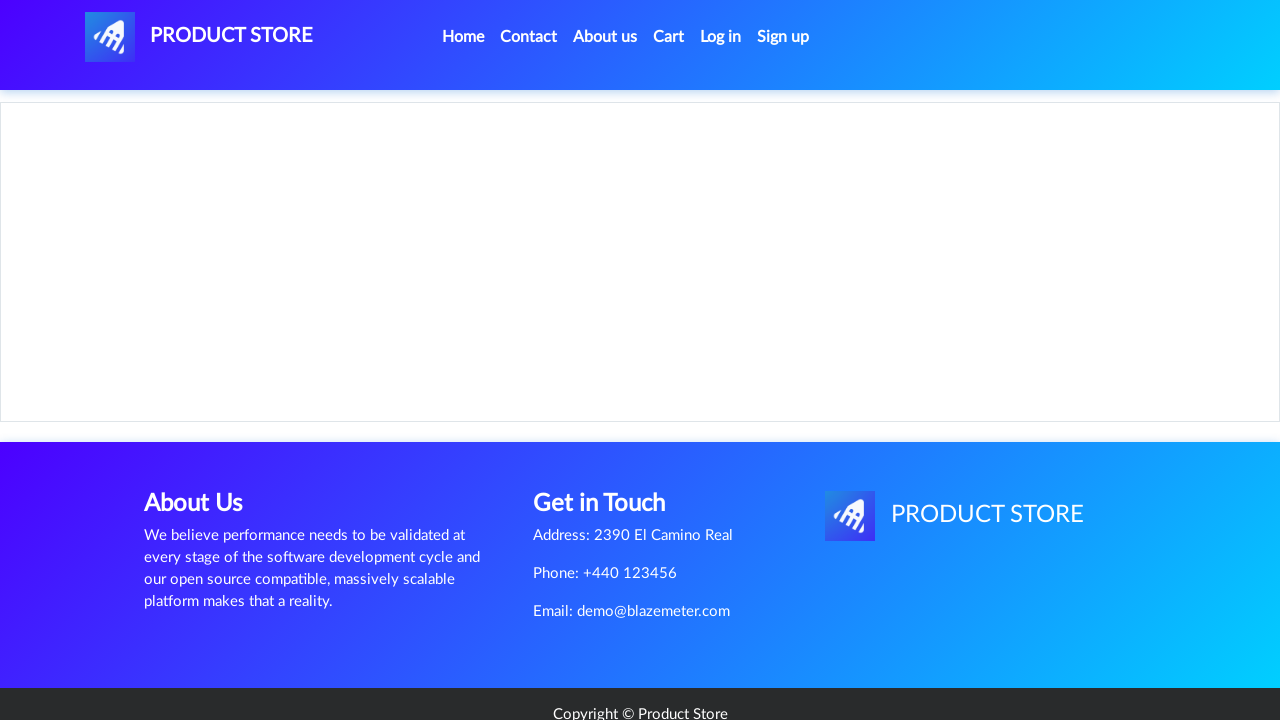

Clicked Add to cart button at (610, 440) on xpath=//a[@class='btn btn-success btn-lg']
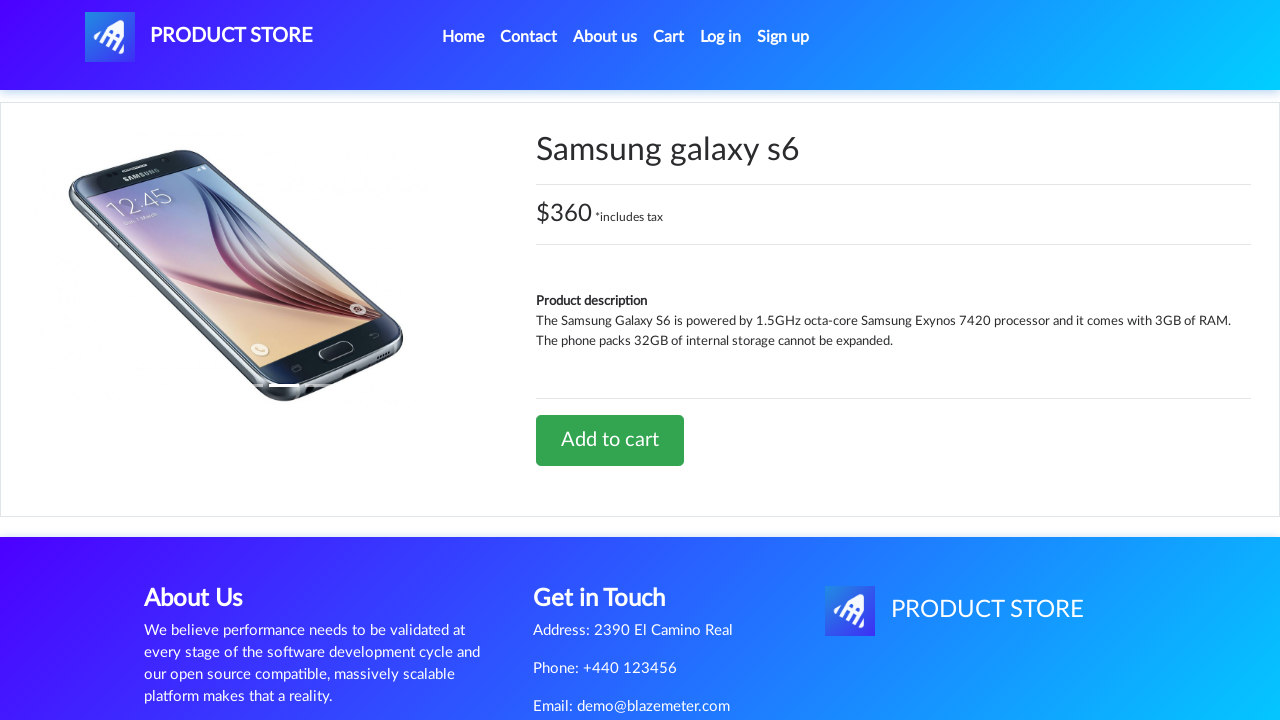

Set up dialog handler to accept confirmation
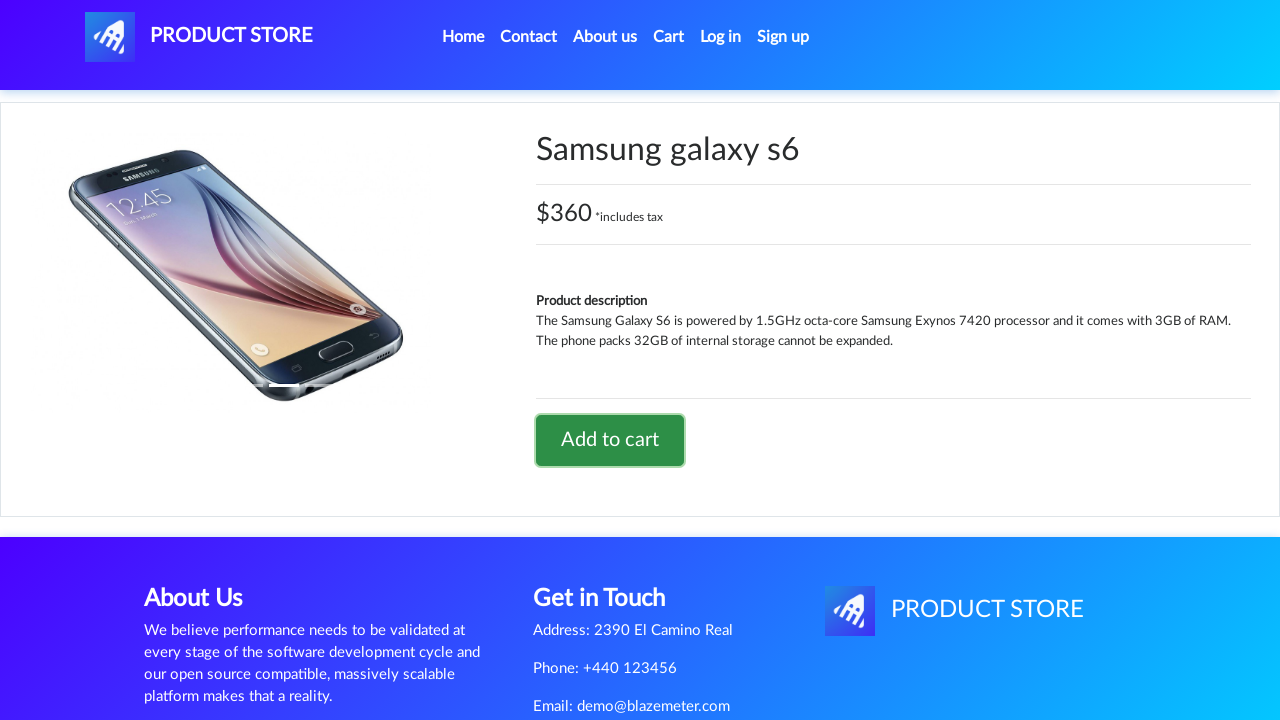

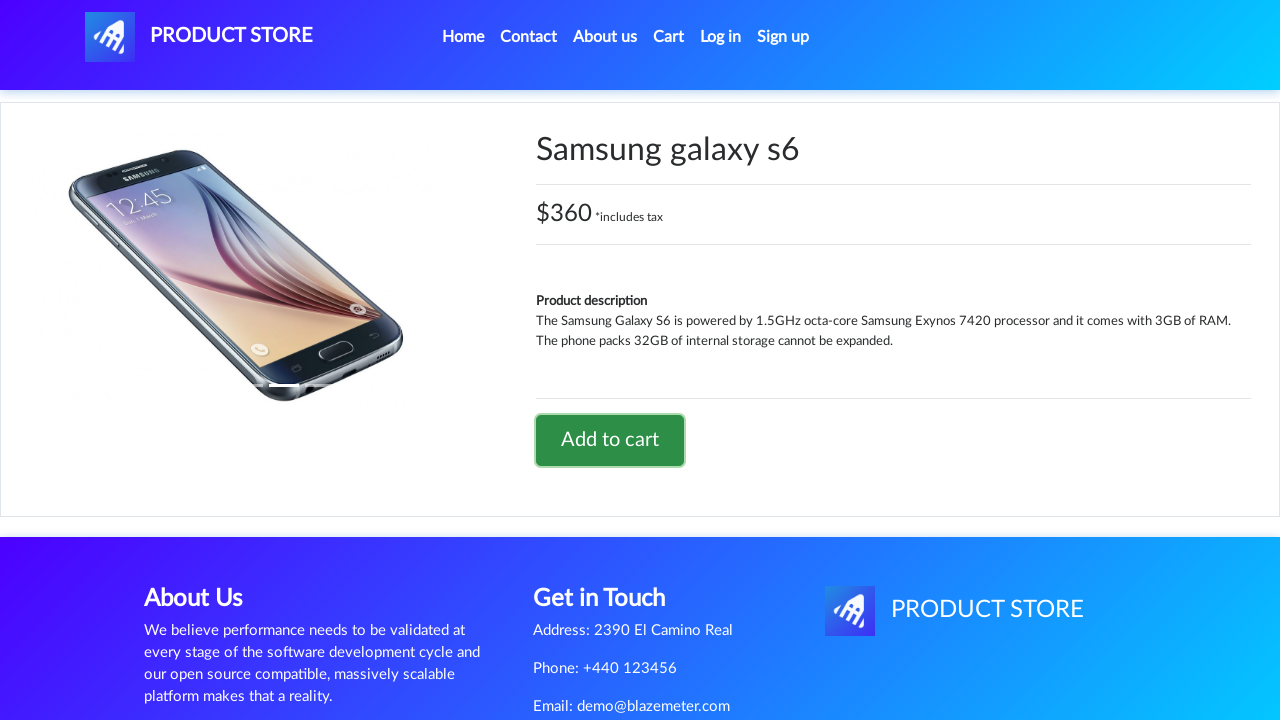